Searches for BIOS/IPMI resources on Supermicro support page by entering a search query in the DataTable search field

Starting URL: https://www.supermicro.com/support/resources/bios_ipmi.php?type=BIOS

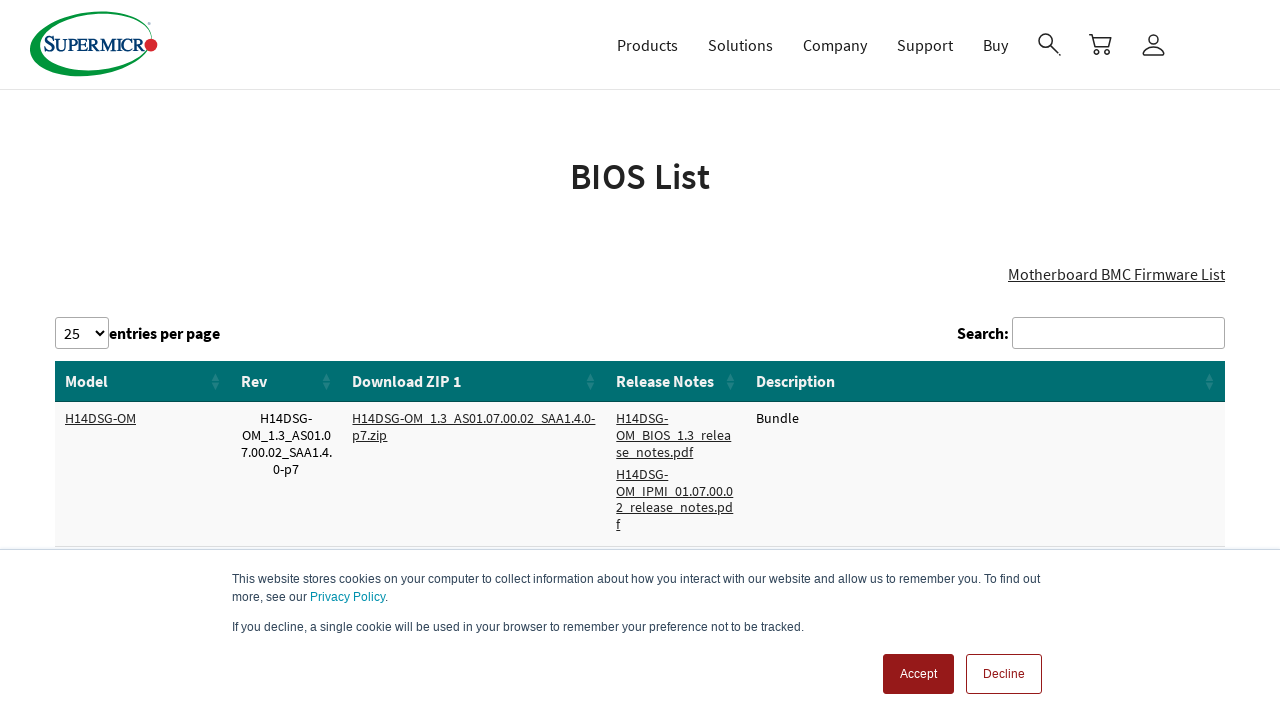

Entered 'X11DPH-T' in the DataTable search field on input[type="search"][aria-controls="DataTables_Table_0"]
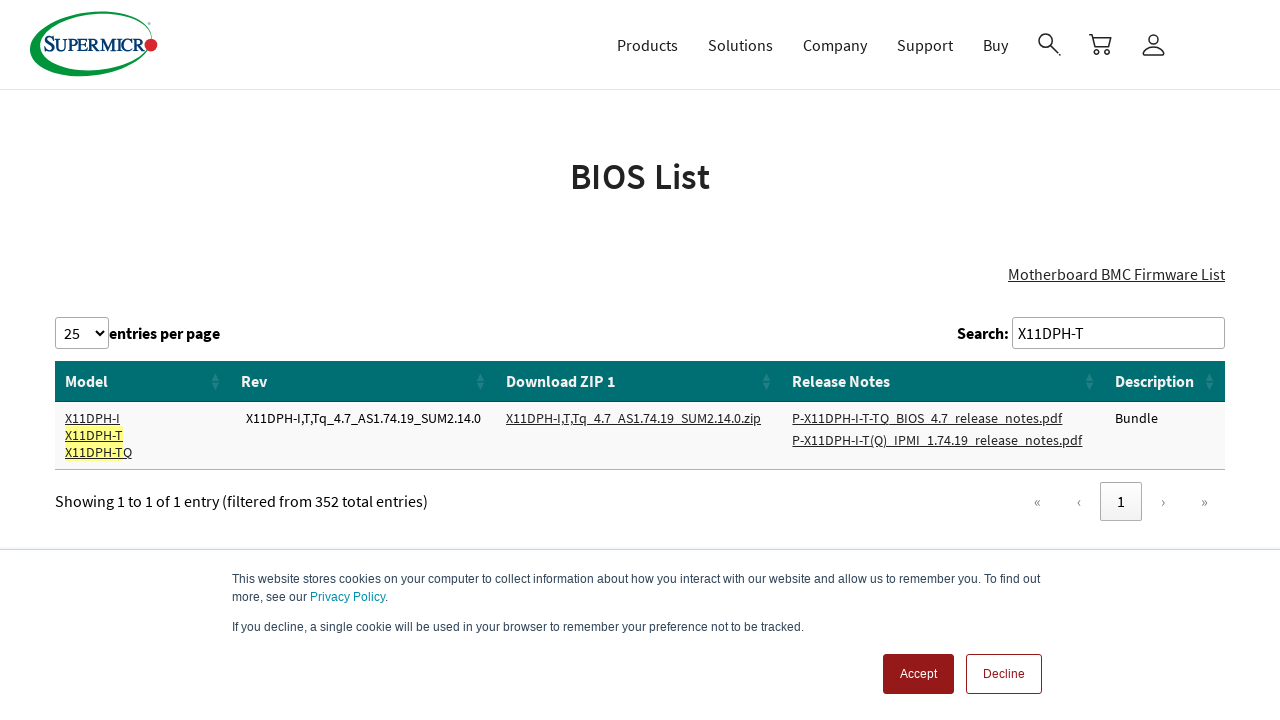

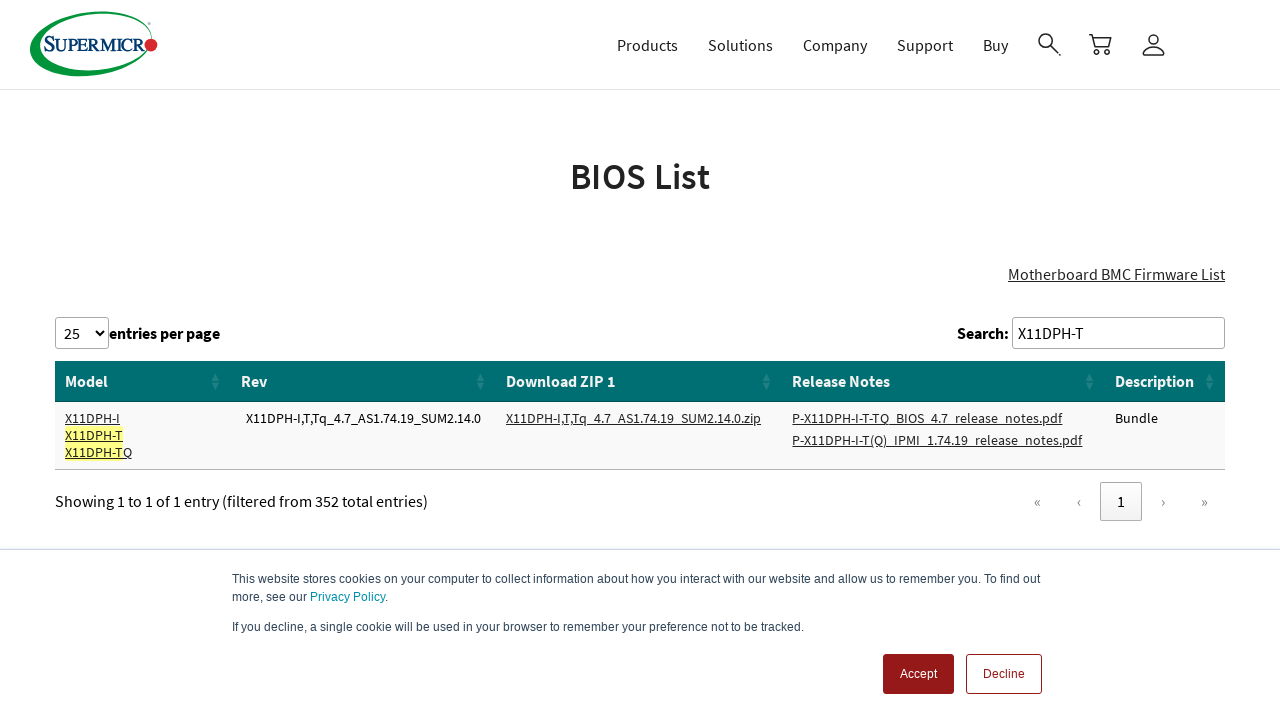